Tests iframe switching functionality by navigating to W3Schools TryIt editor, switching to the result iframe to click a button, then switching back to the main page to click the menu button

Starting URL: https://www.w3schools.com/js/tryit.asp?filename=tryjs_myfirst

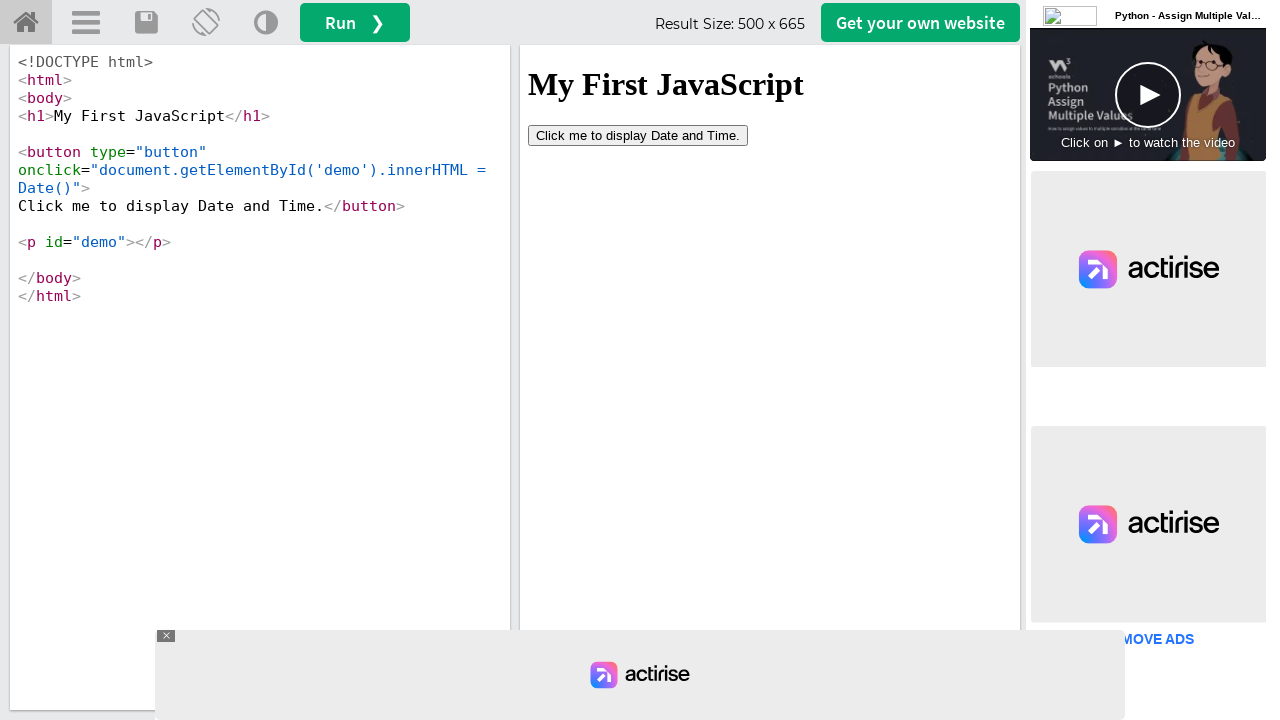

Located the result iframe (#iframeResult)
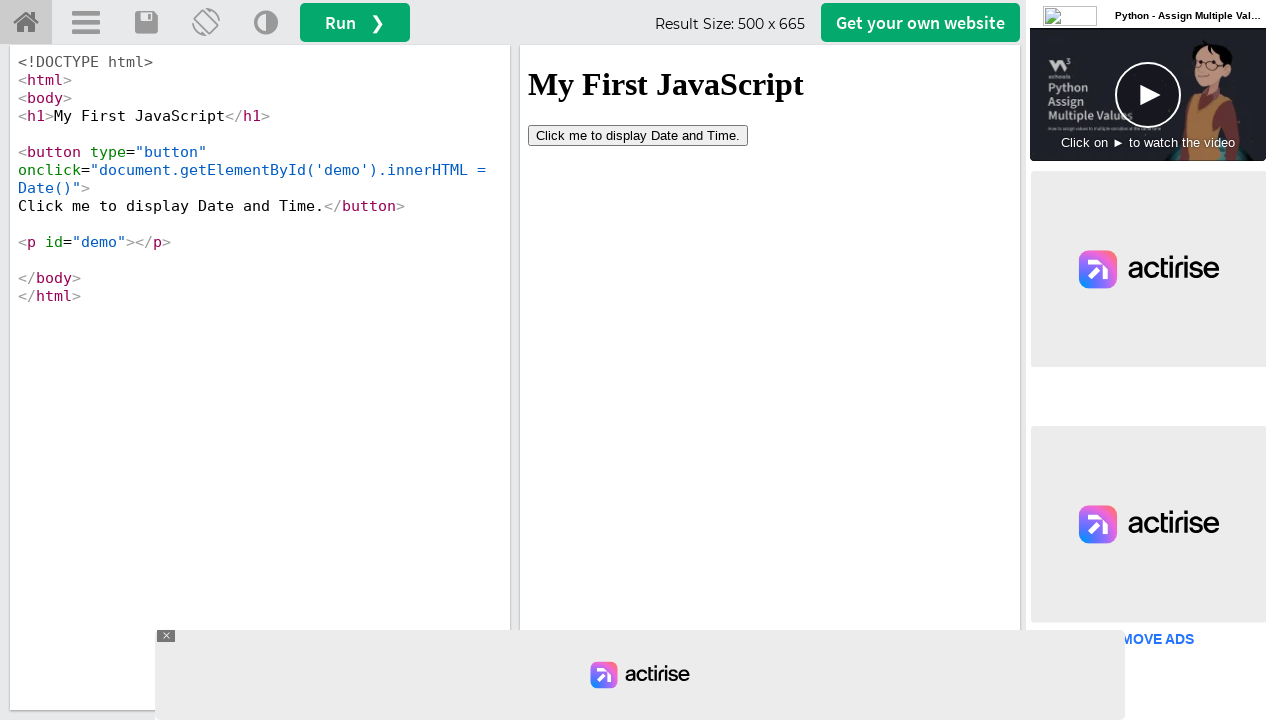

Clicked the 'Click me to' button inside the result iframe at (638, 135) on #iframeResult >> internal:control=enter-frame >> xpath=//button[contains(text(),
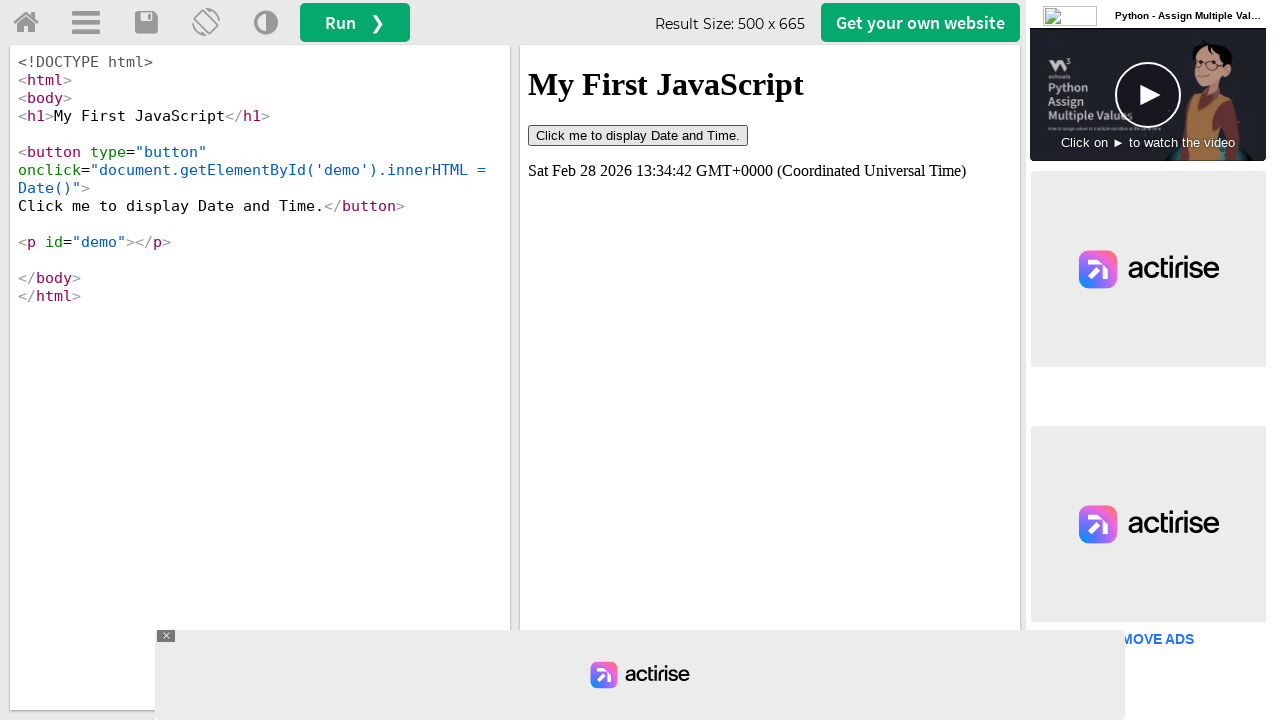

Waited 2 seconds for button action to complete
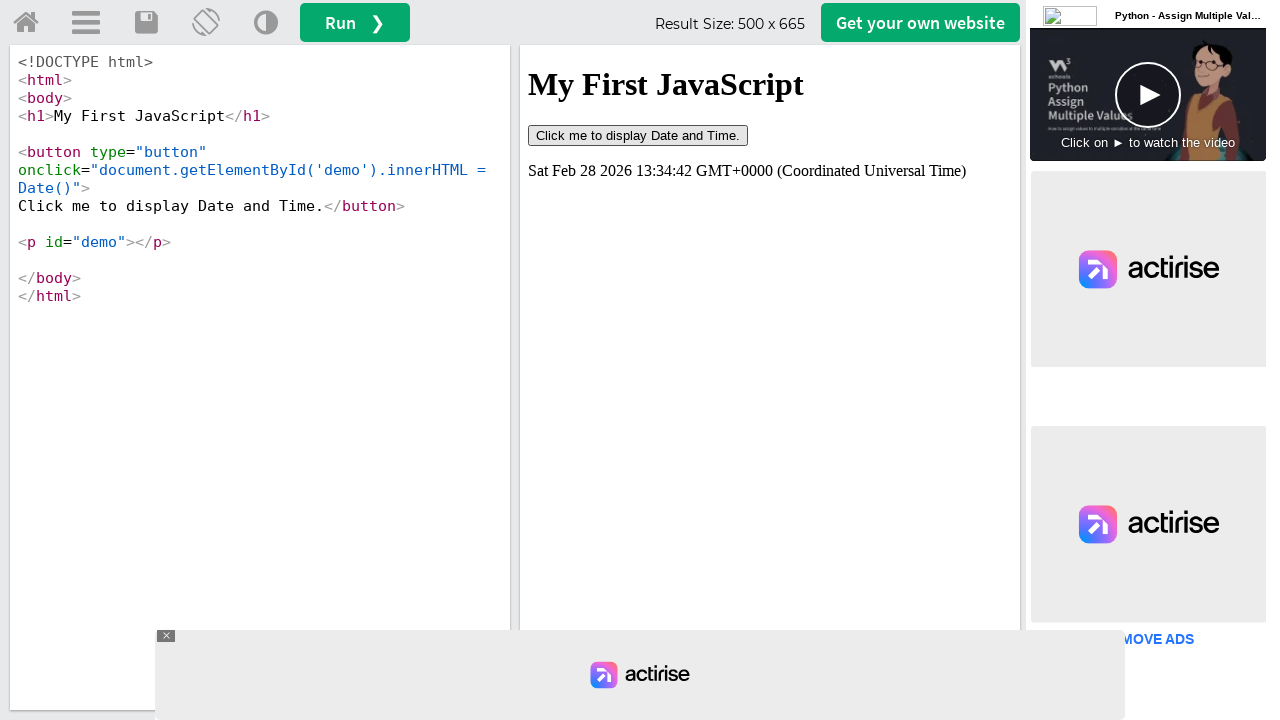

Switched back to main page and clicked menu button at (86, 23) on a#menuButton
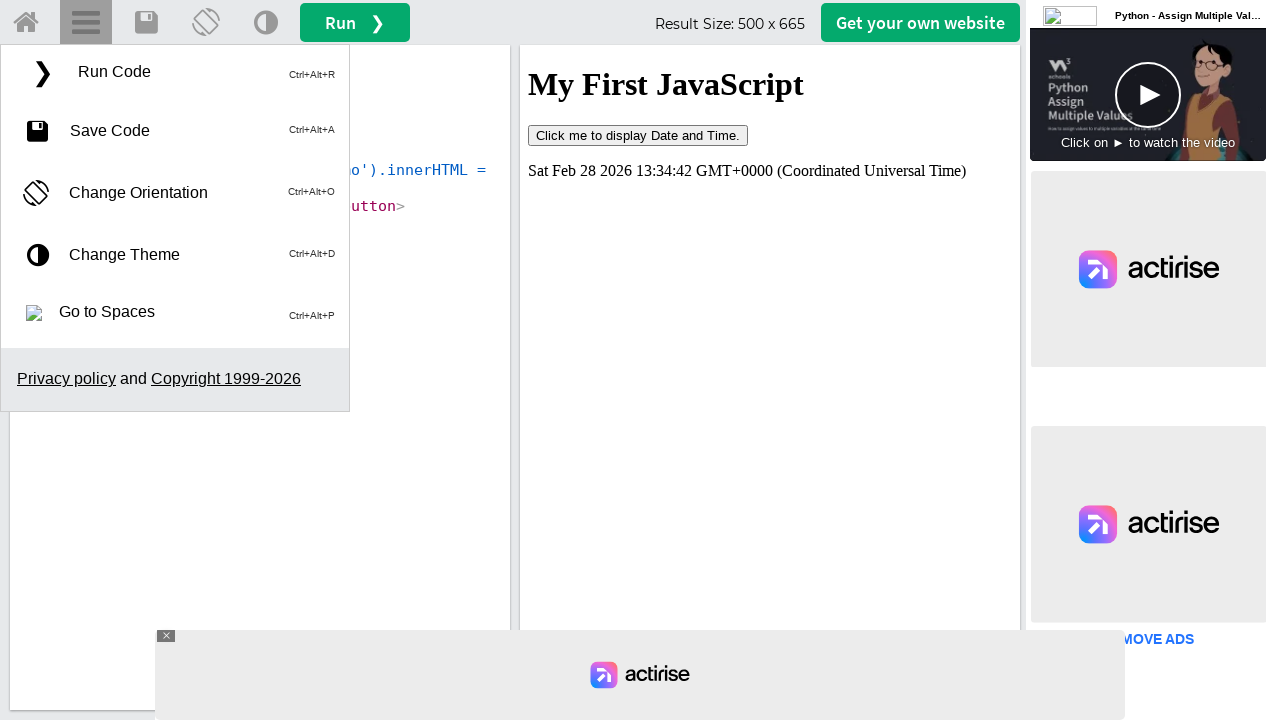

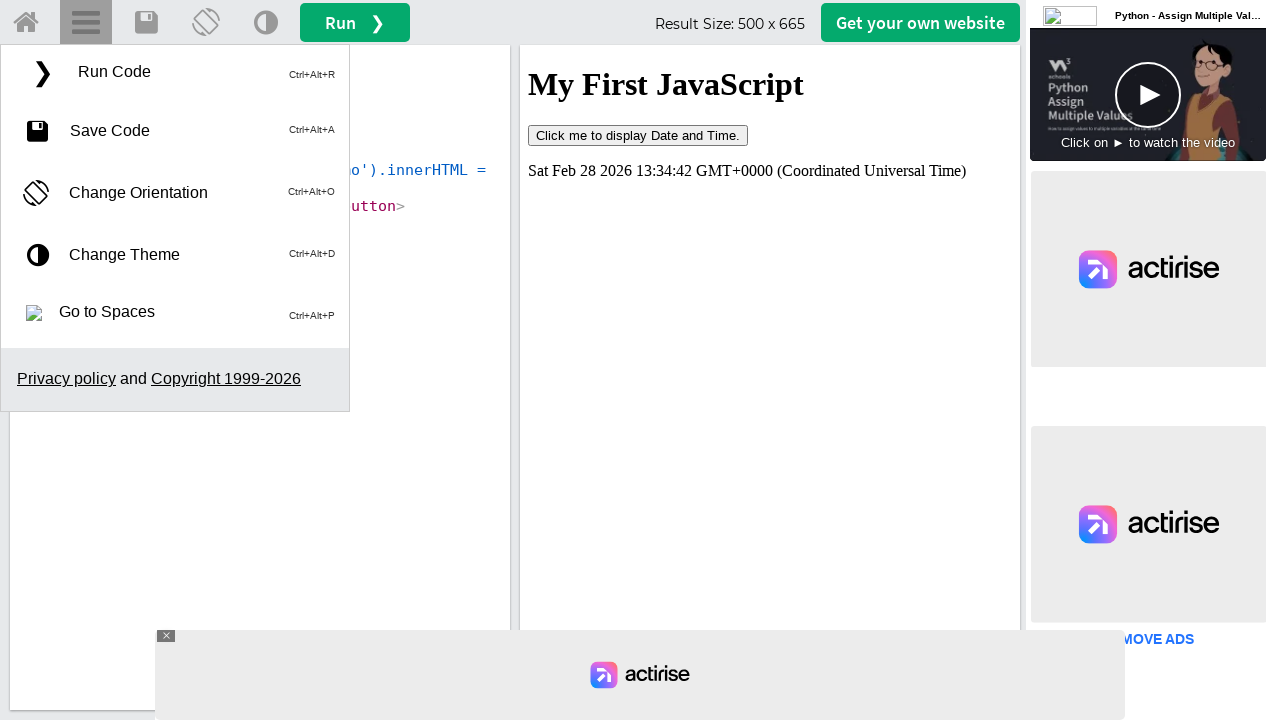